Tests the "load more" pagination functionality on an e-commerce product listing page by repeatedly clicking the "Ver más" button to load additional products and verifying that new products appear.

Starting URL: https://automercado.cr/buscar?q=*

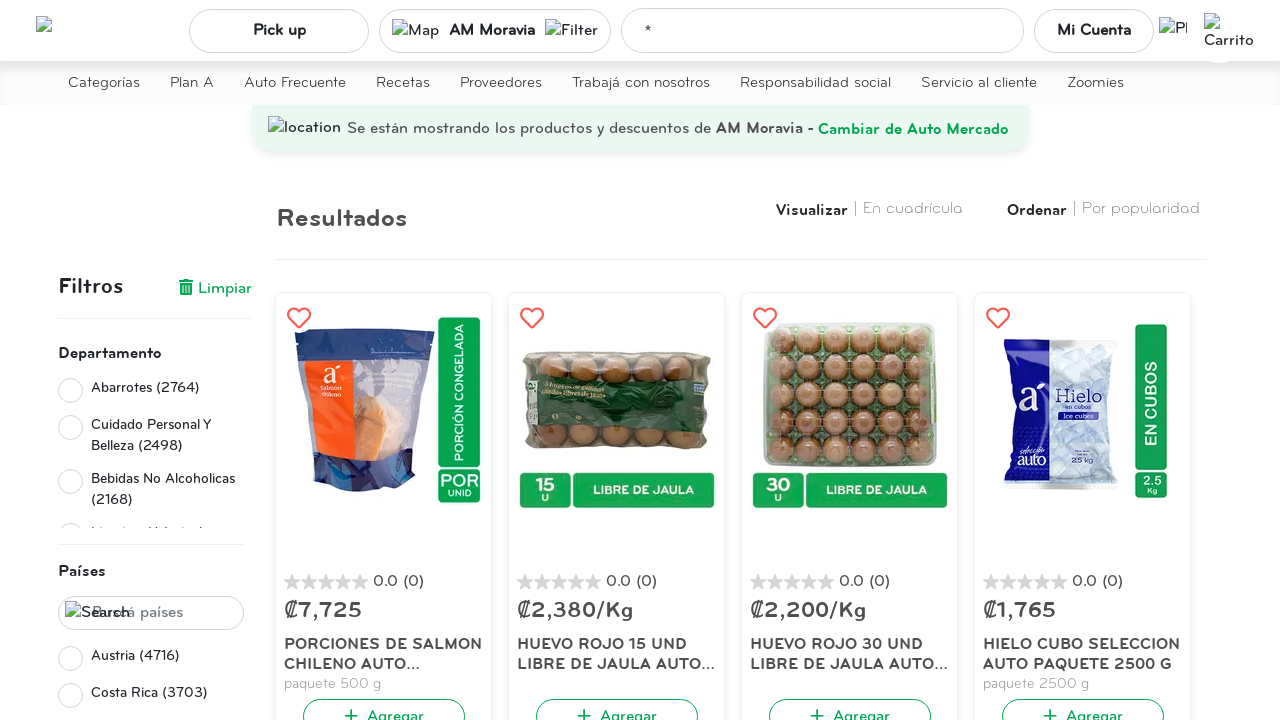

Product grid loaded successfully
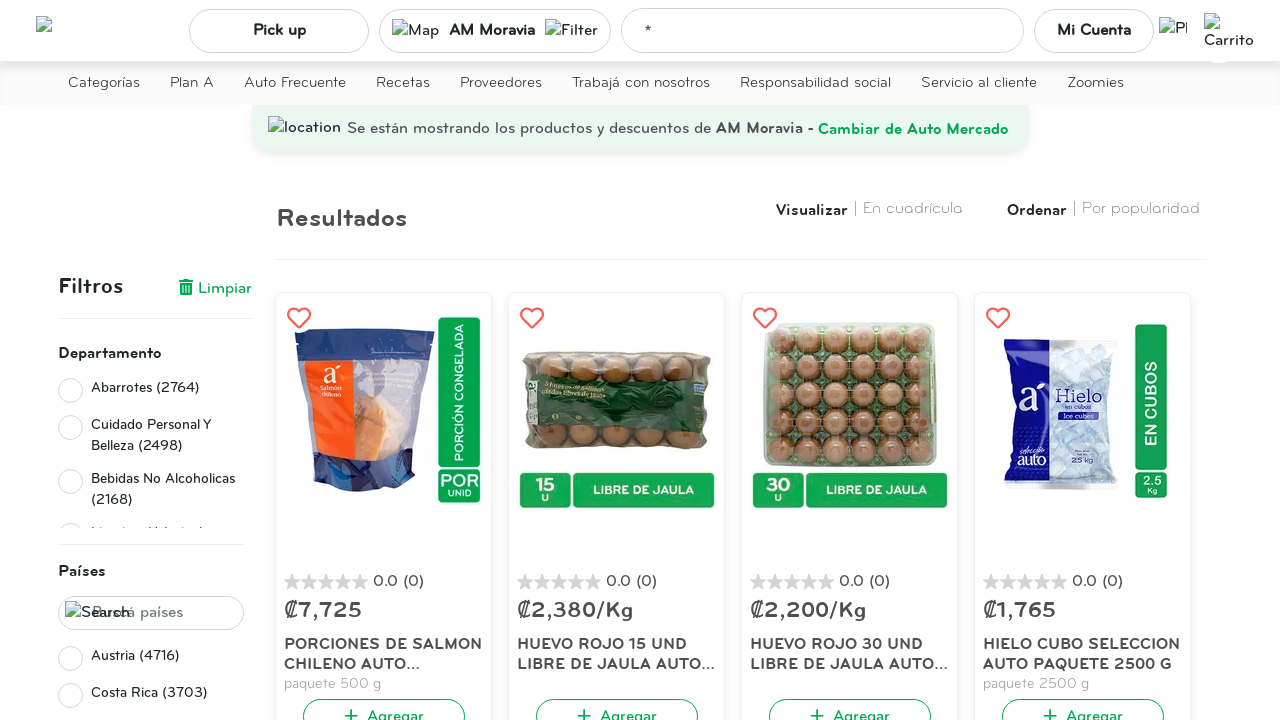

Initial product count: 30 products
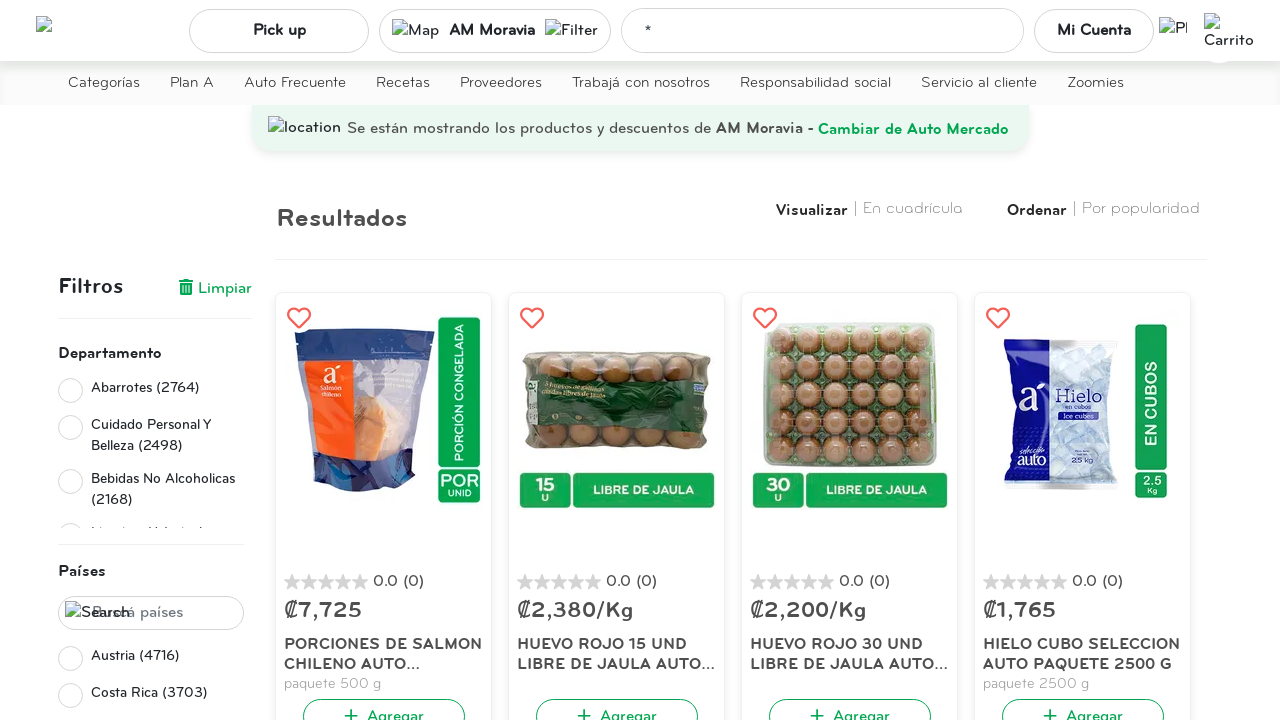

'Ver más' button visible, current product count: 30
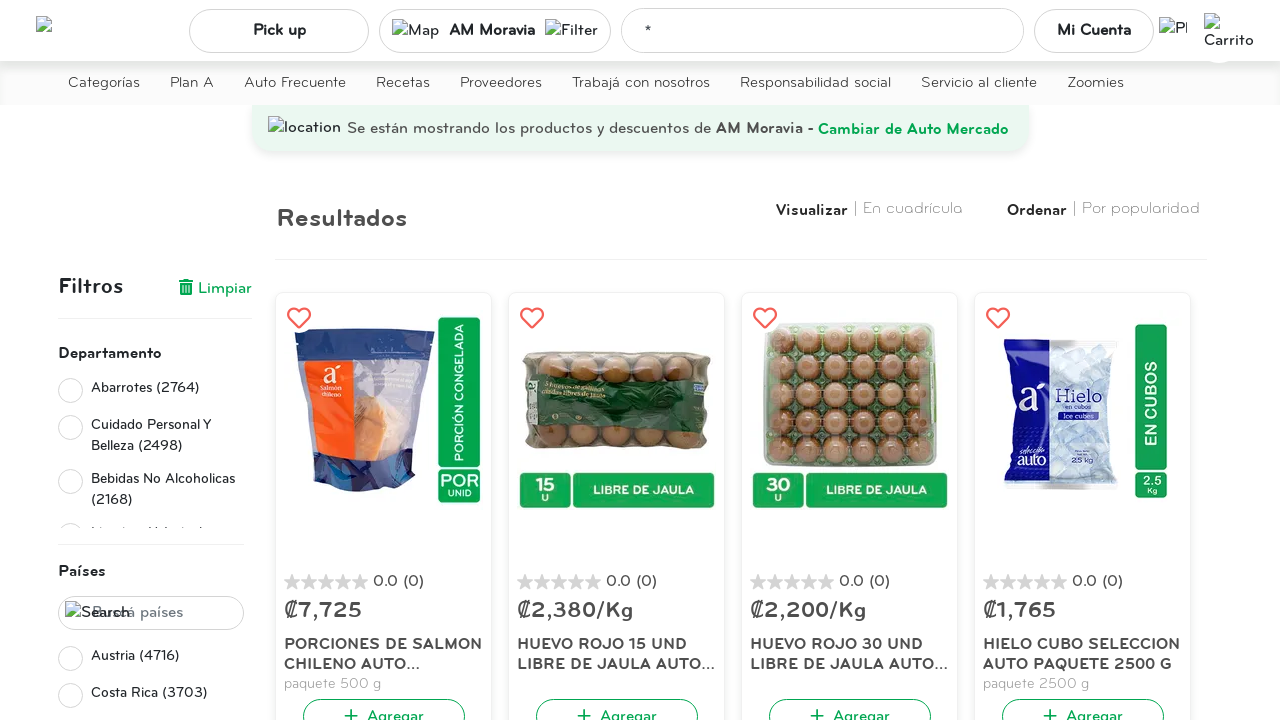

Clicked 'Ver más' button to load more products at (733, 360) on a:text("Ver más")
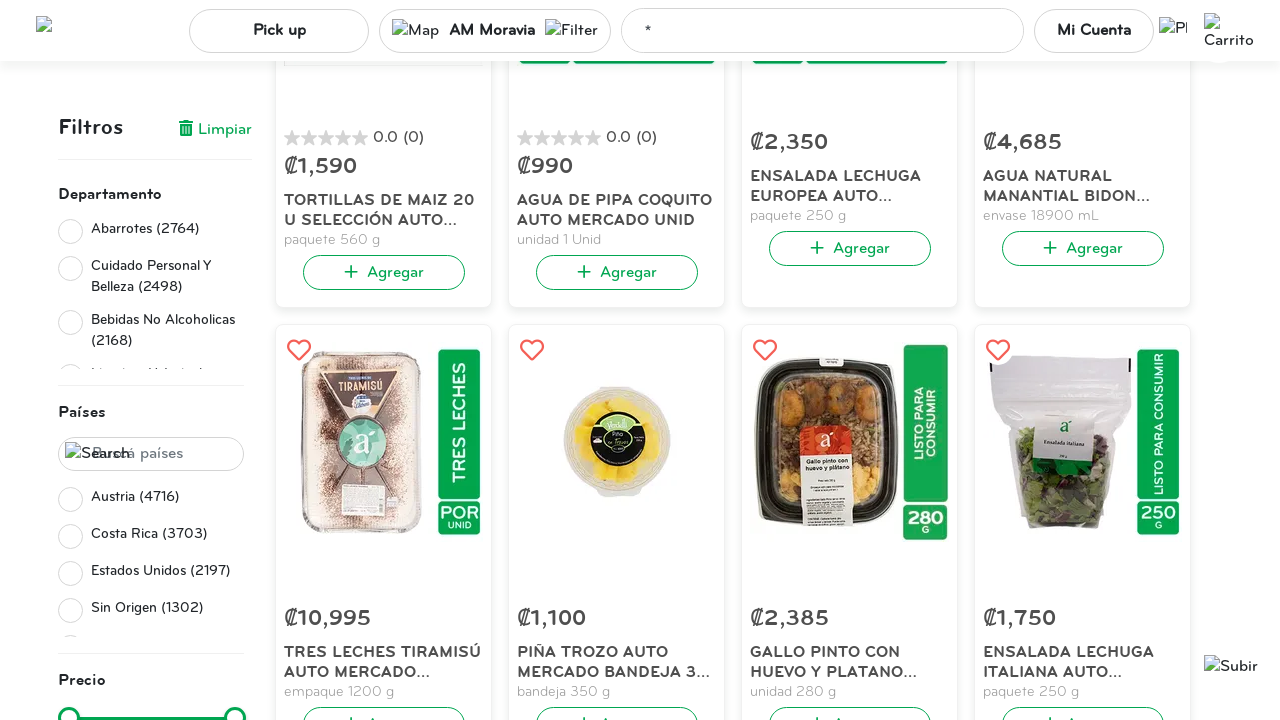

New products loaded, product count increased from 30
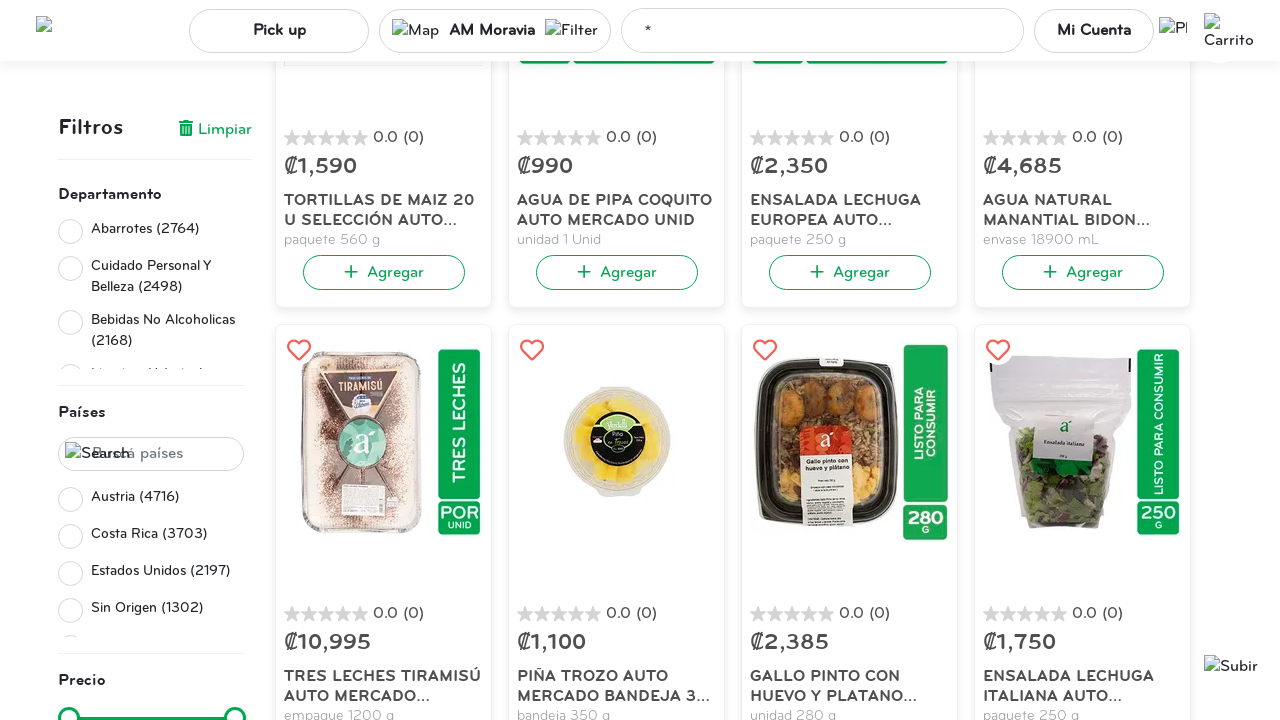

Scrolled to bottom of page to render lazy-loaded elements
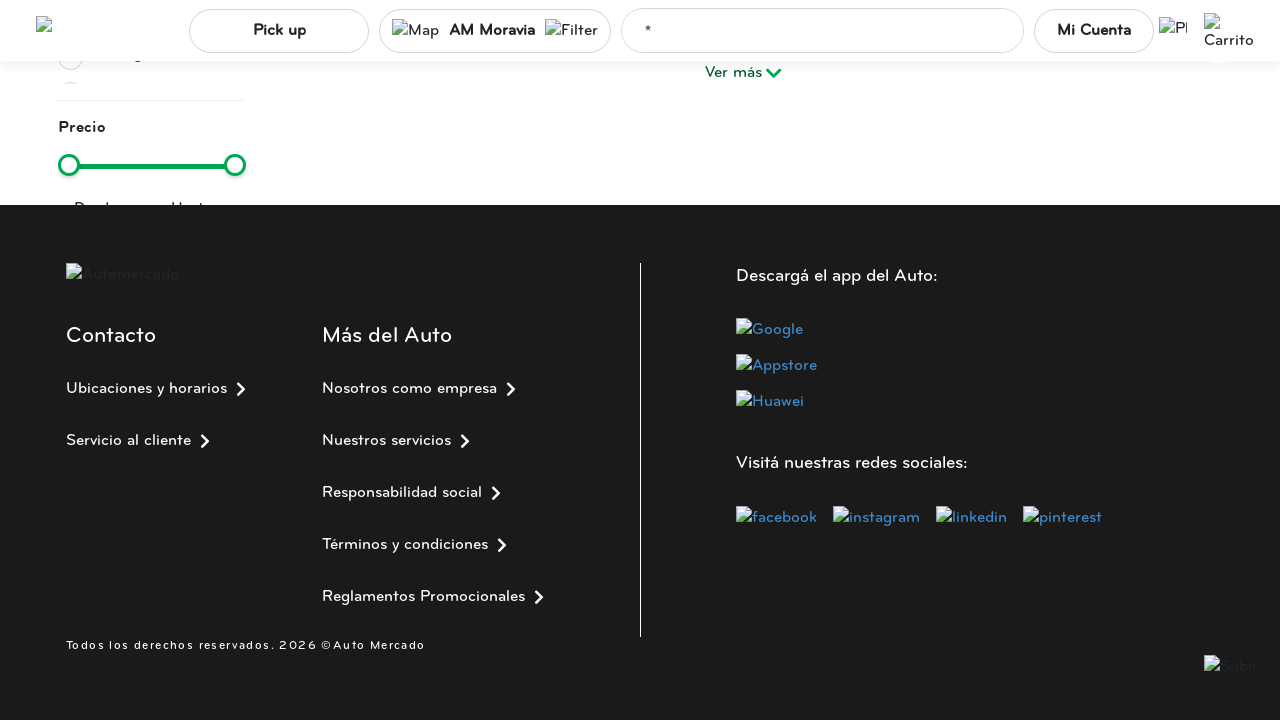

Waited 1 second for lazy-loaded elements to fully render
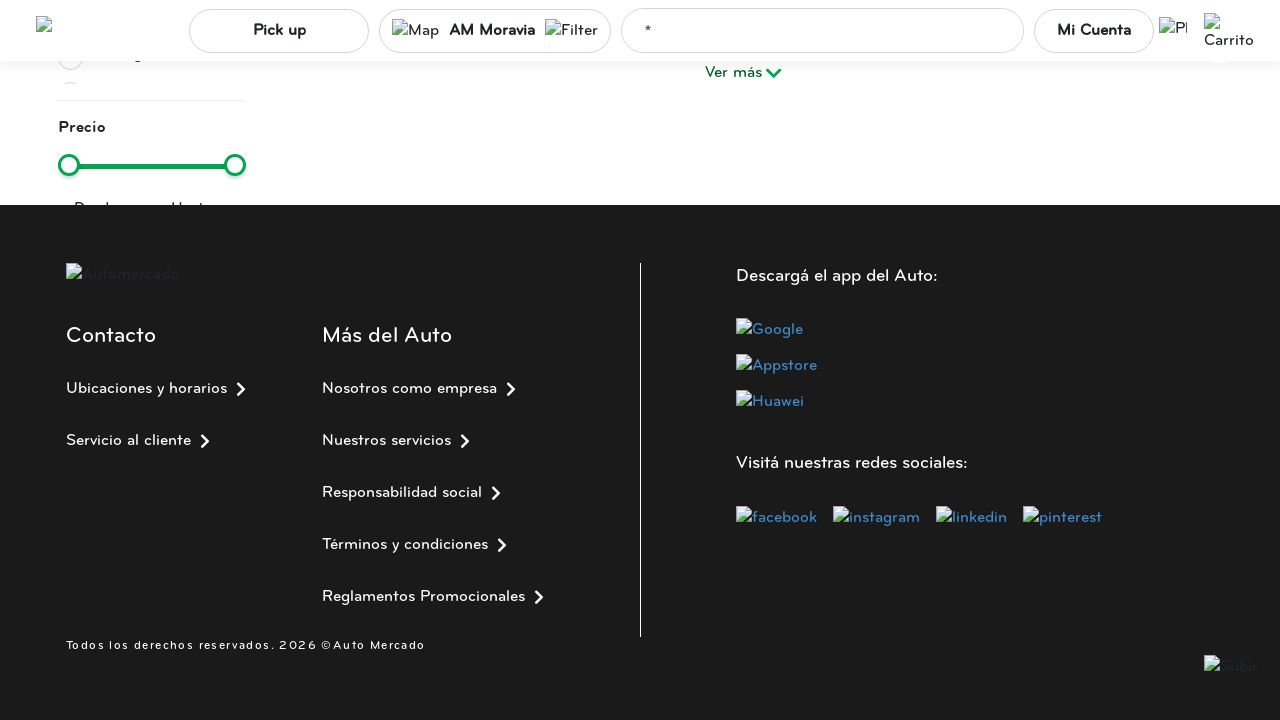

'Ver más' button visible, current product count: 60
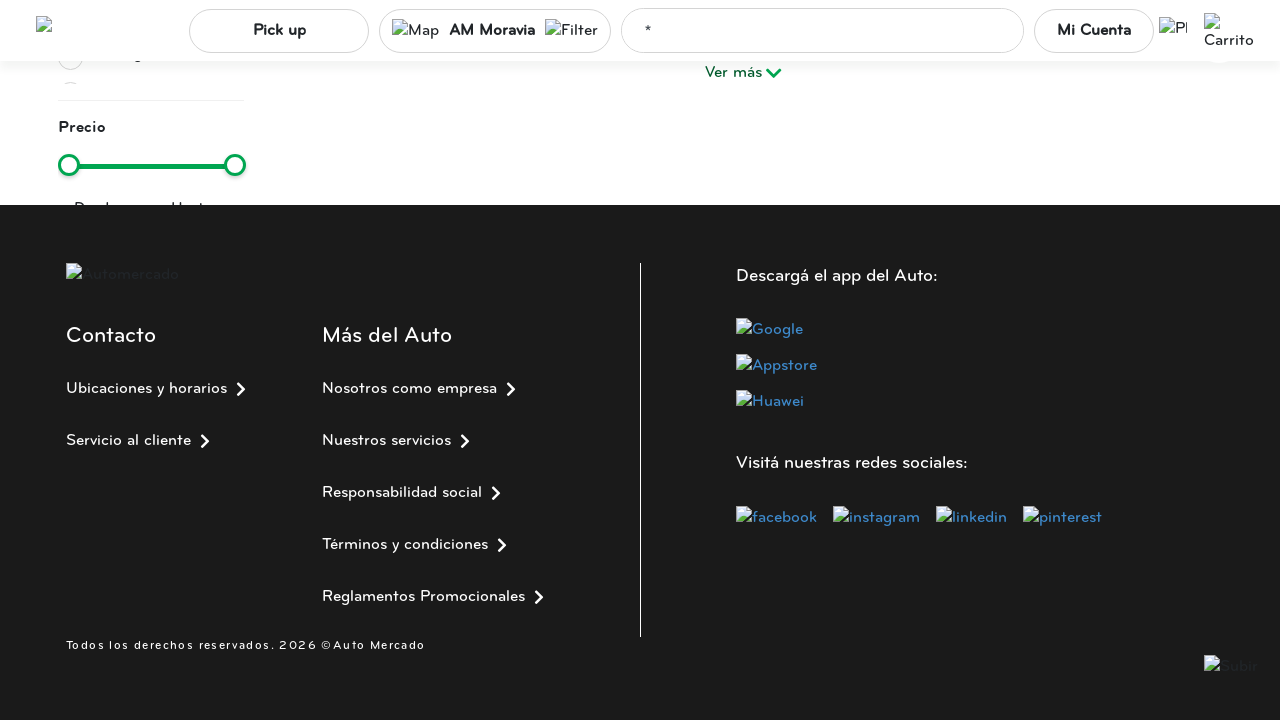

Clicked 'Ver más' button to load more products at (733, 73) on a:text("Ver más")
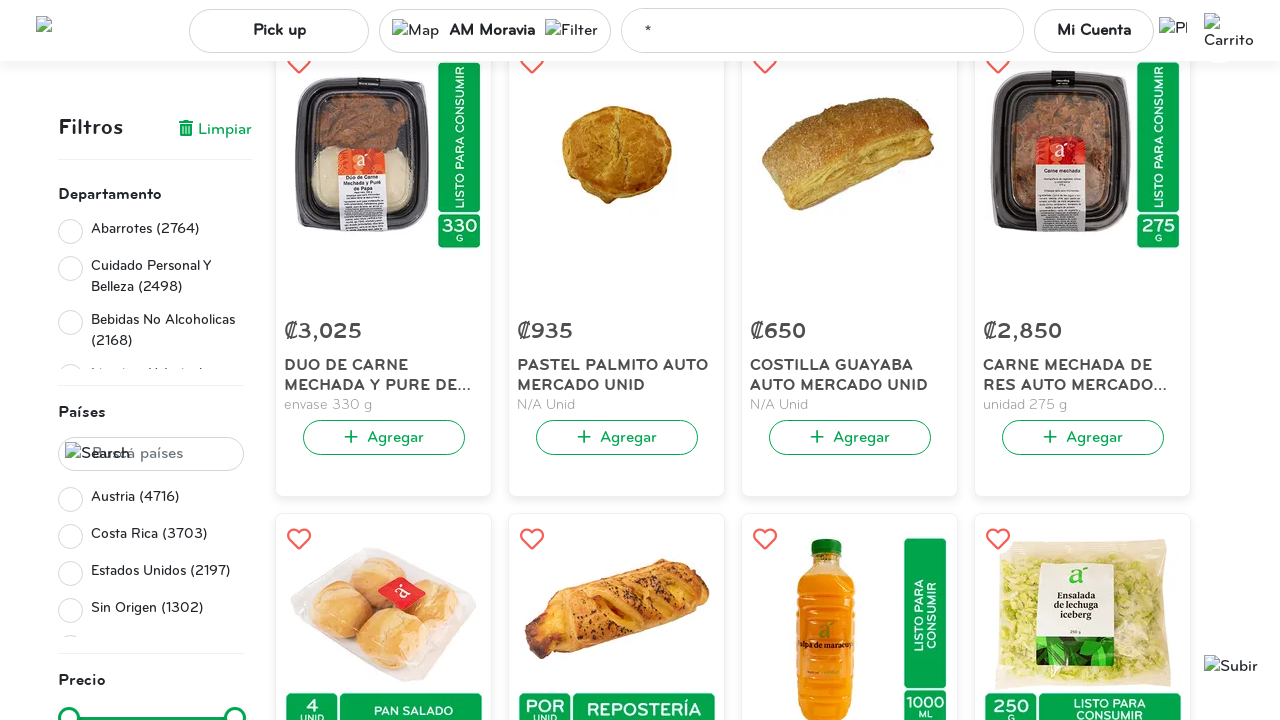

New products loaded, product count increased from 60
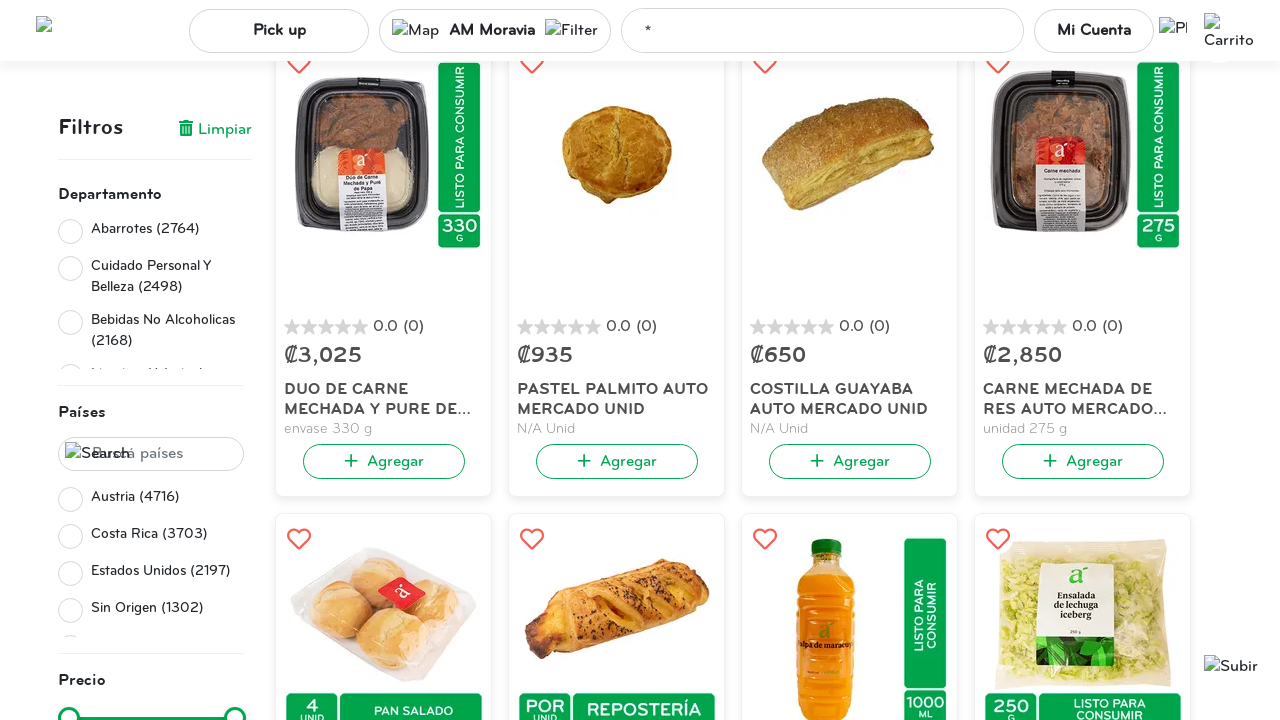

Scrolled to bottom of page to render lazy-loaded elements
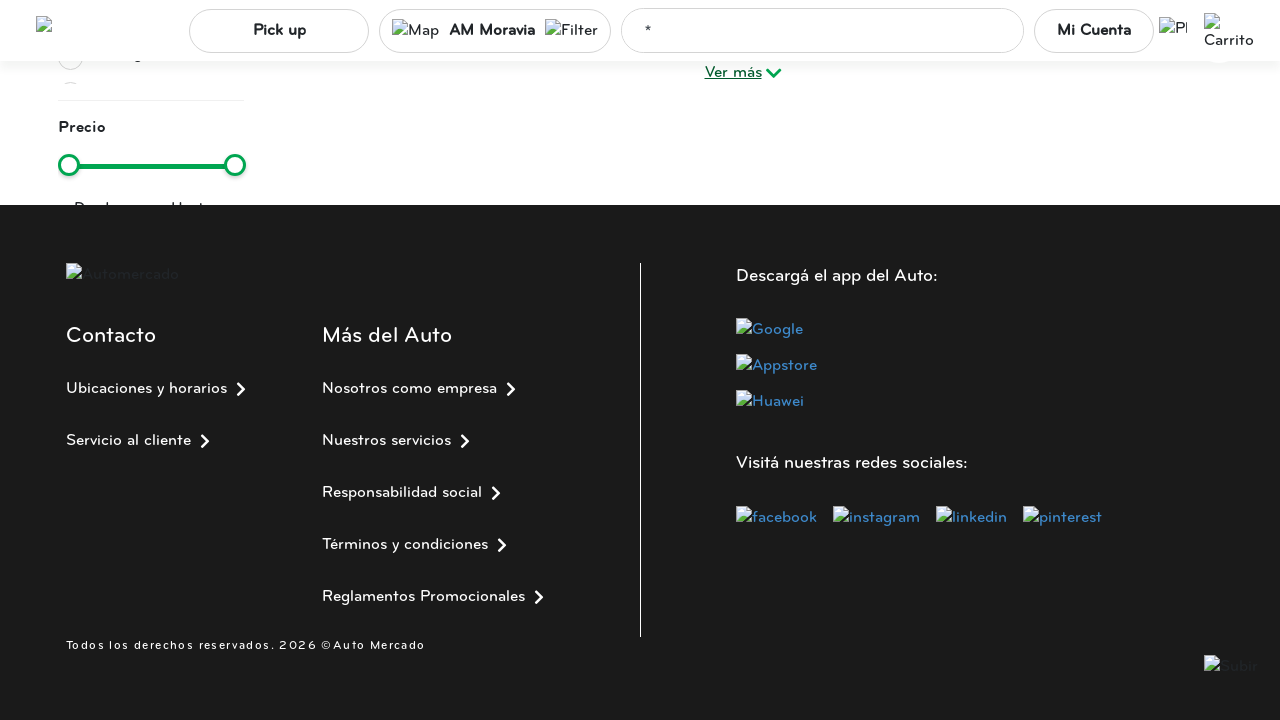

Waited 1 second for lazy-loaded elements to fully render
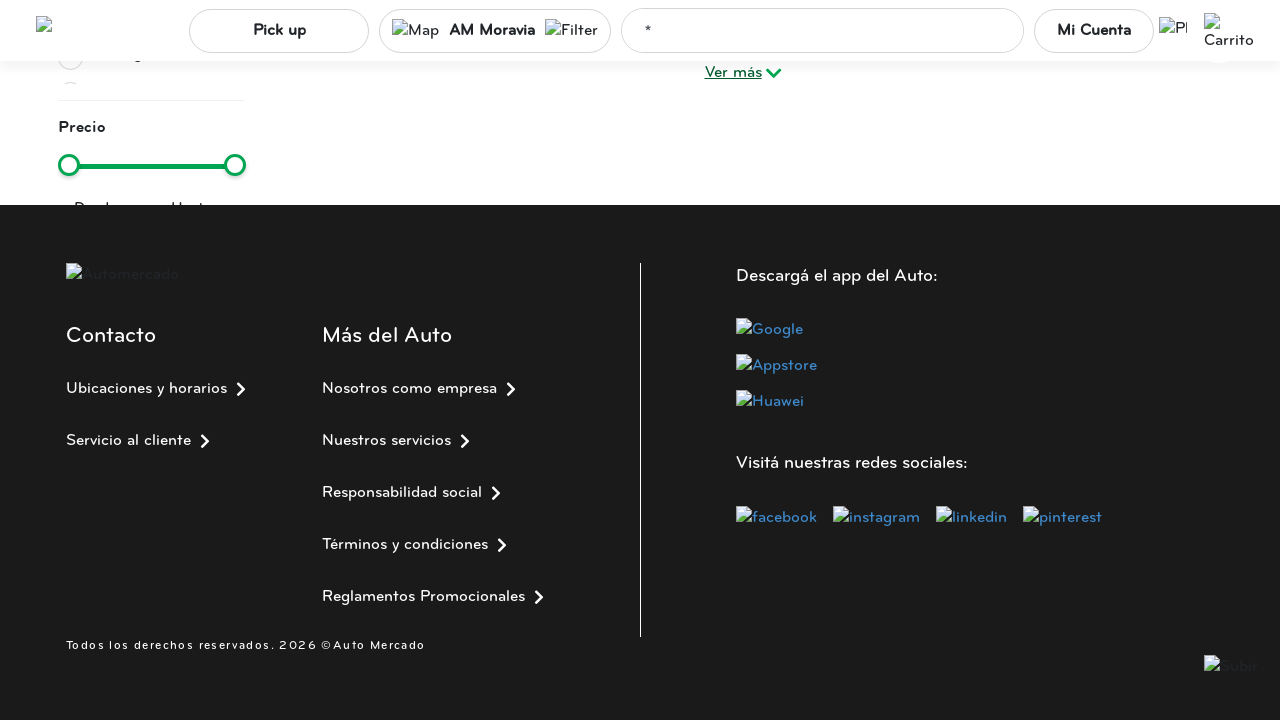

'Ver más' button visible, current product count: 90
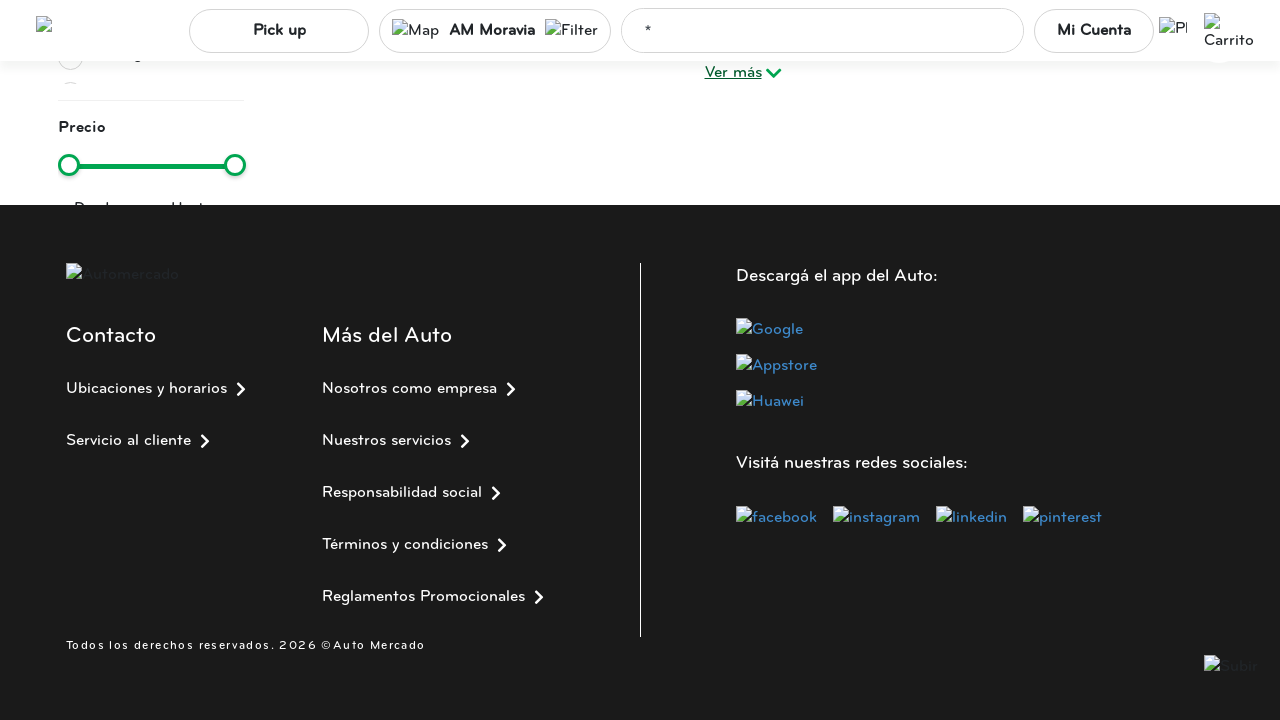

Clicked 'Ver más' button to load more products at (733, 73) on a:text("Ver más")
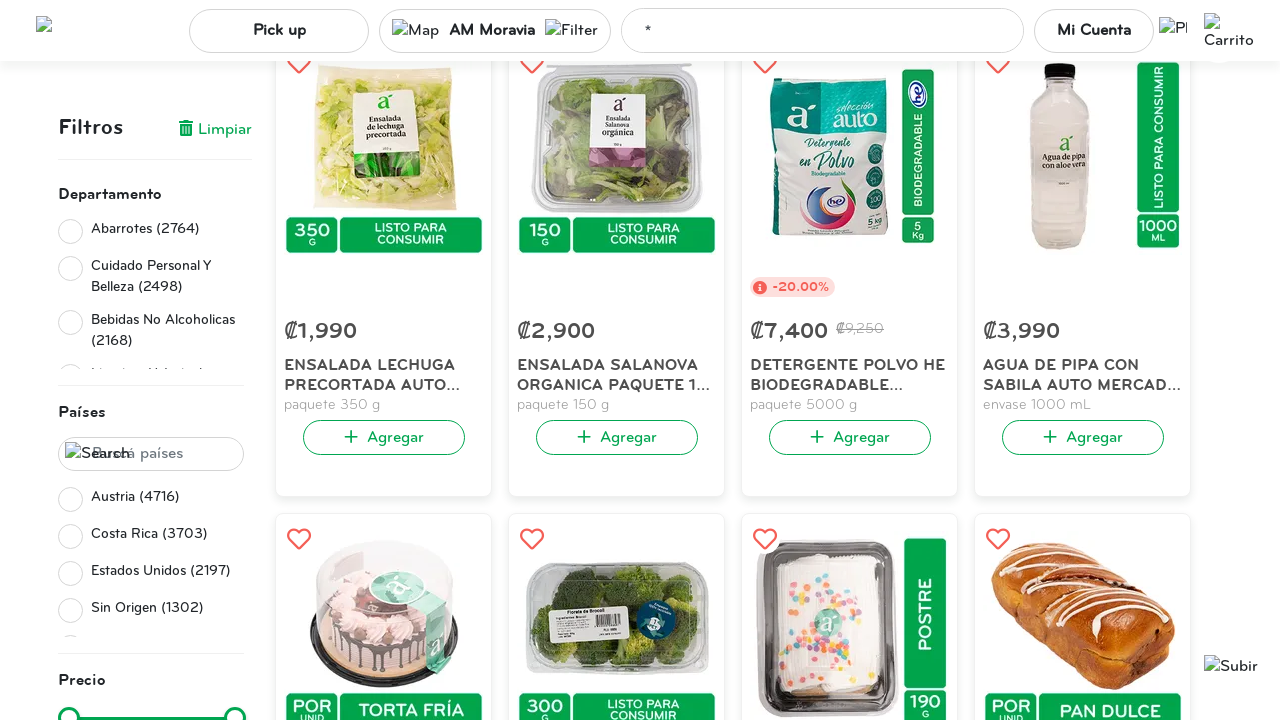

New products loaded, product count increased from 90
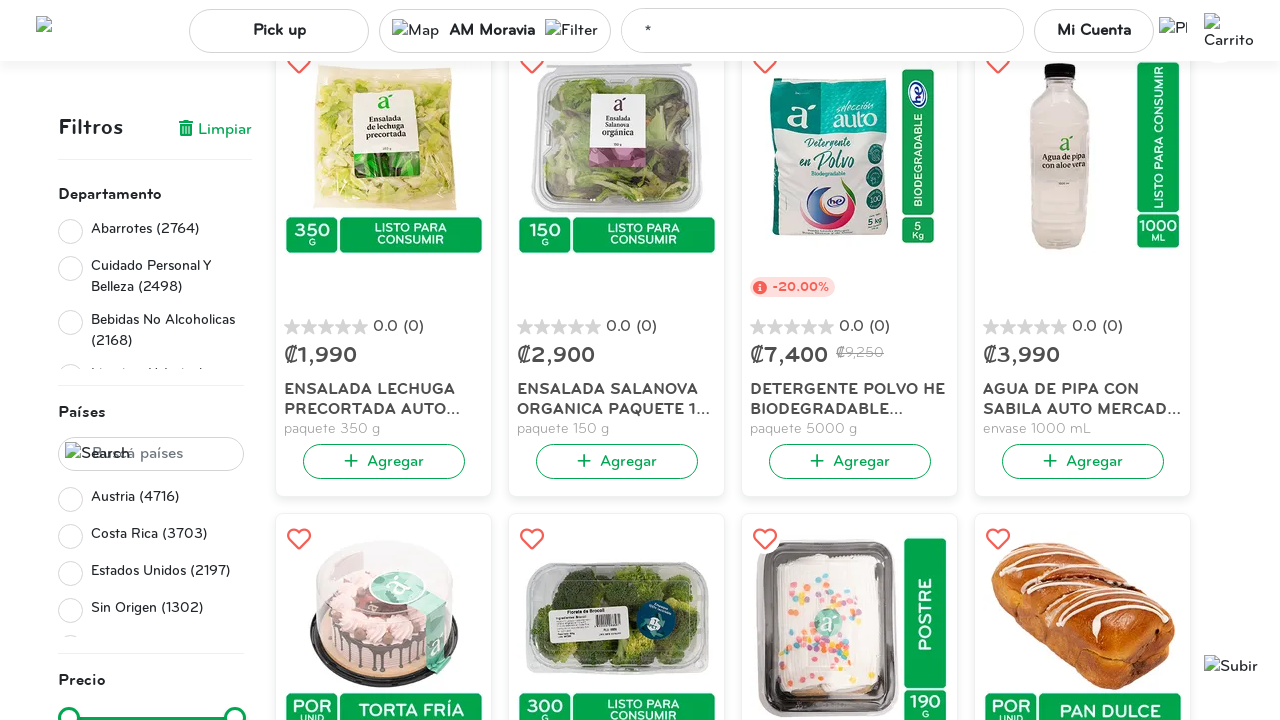

Scrolled to bottom of page to render lazy-loaded elements
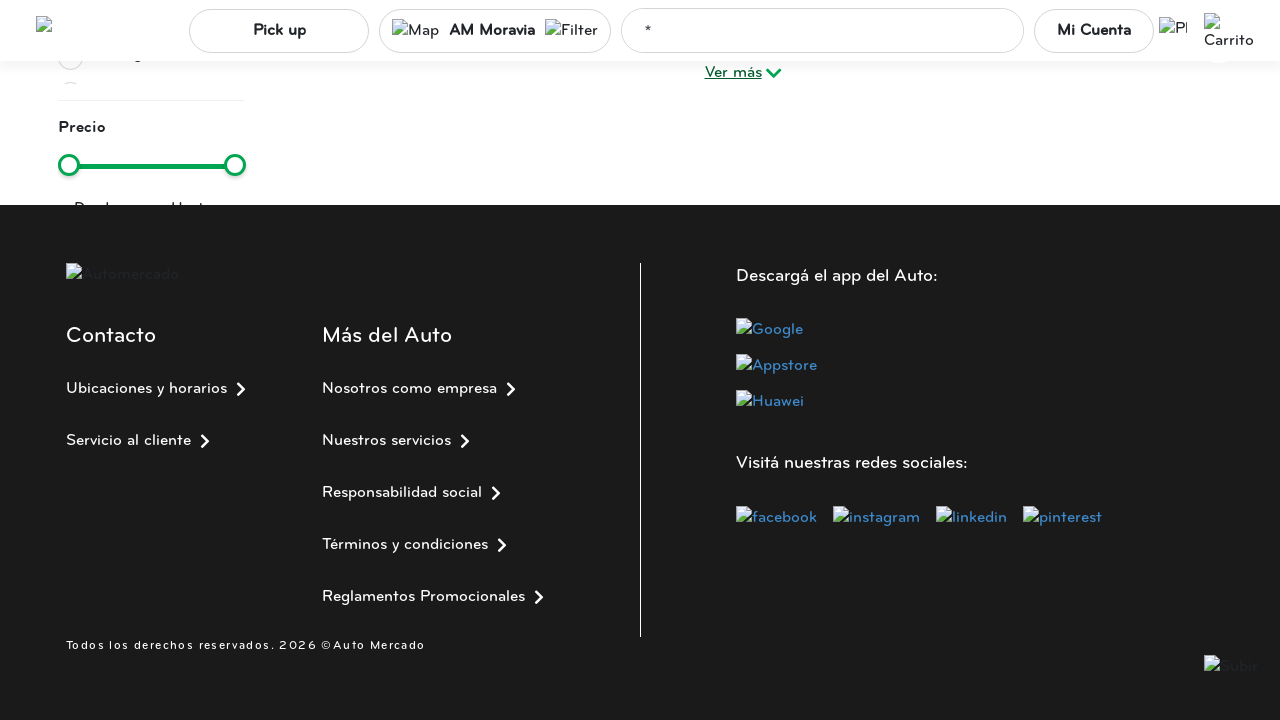

Waited 1 second for lazy-loaded elements to fully render
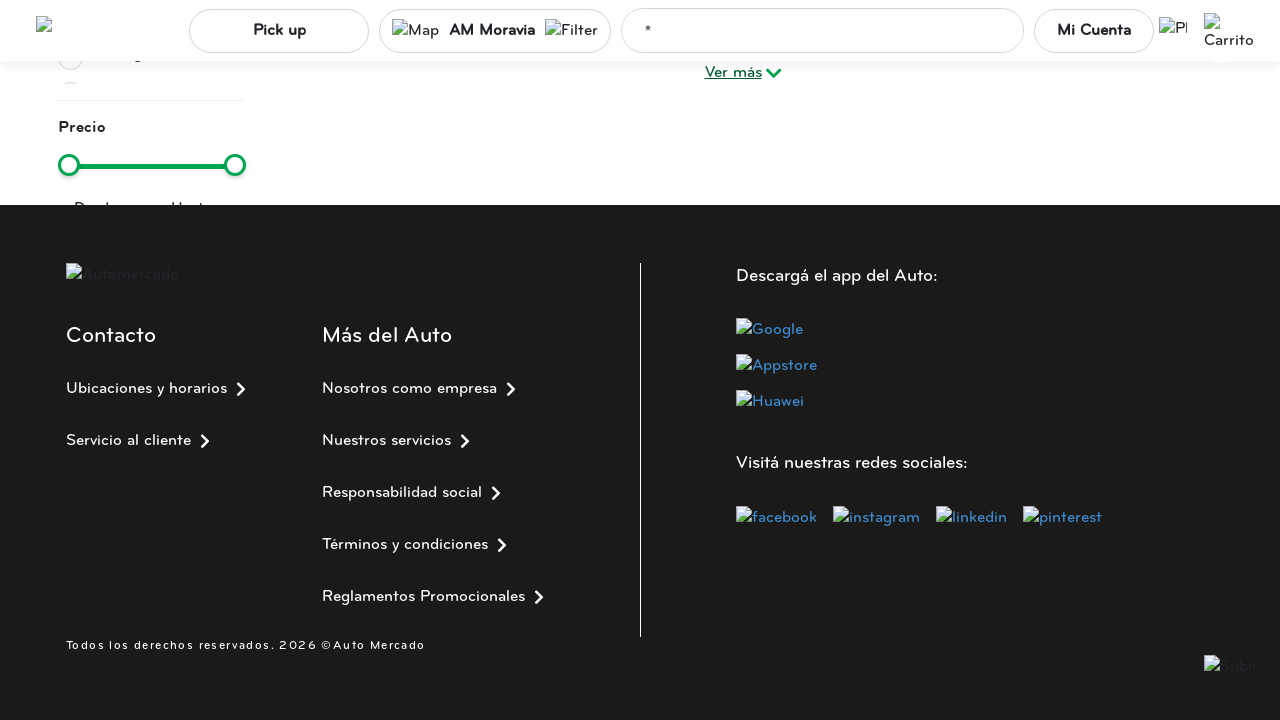

Final verification: product cards are displayed on the page
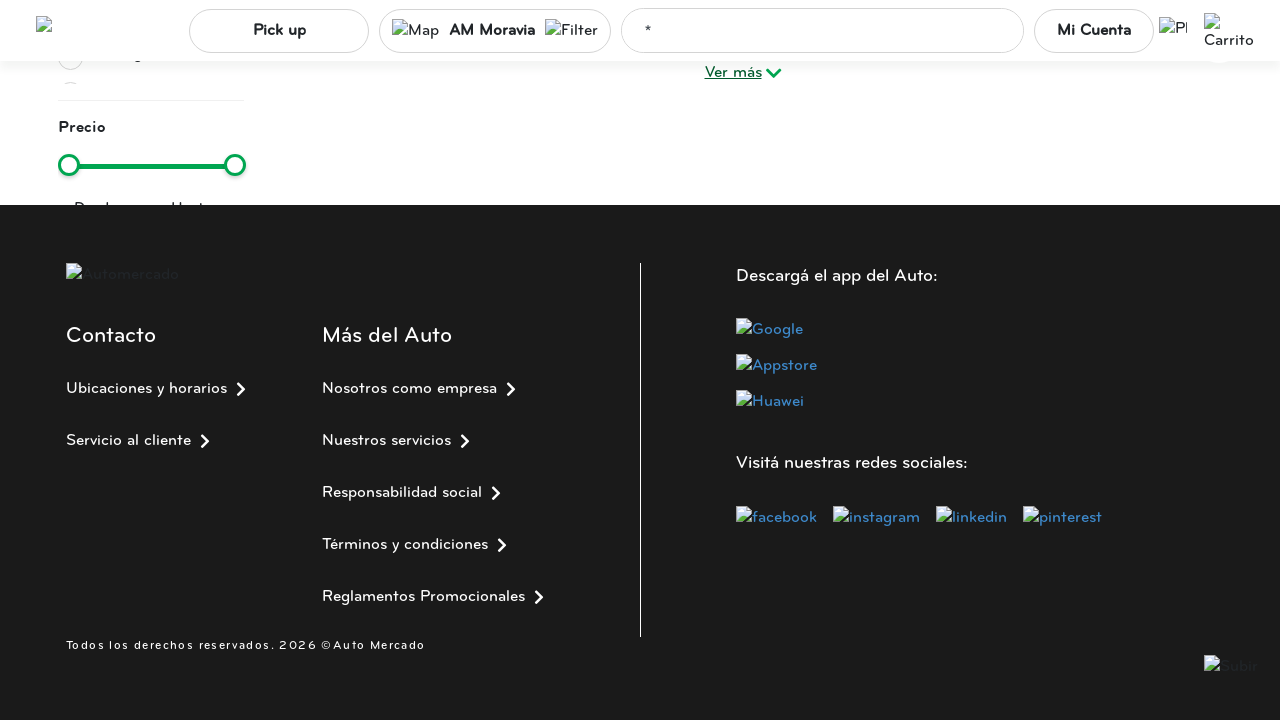

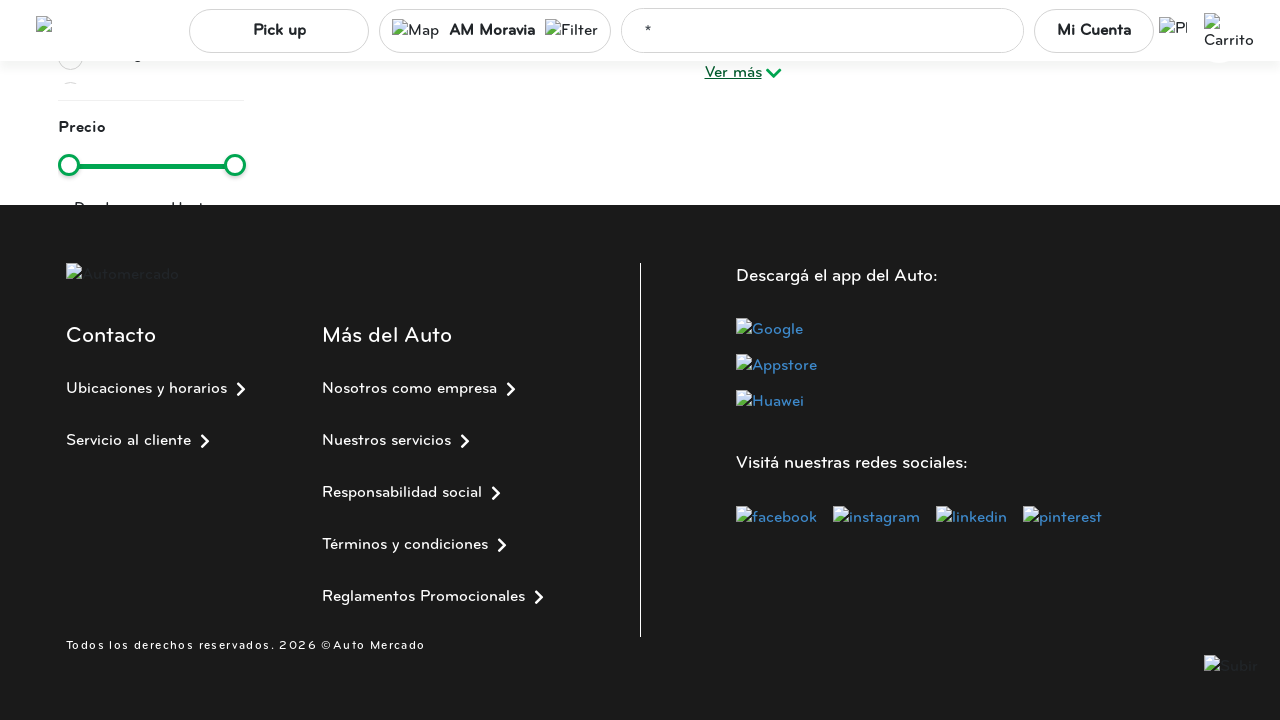